Navigates to a practice automation page, scrolls to a table, and retrieves information about table structure and specific row data

Starting URL: https://rahulshettyacademy.com/AutomationPractice/

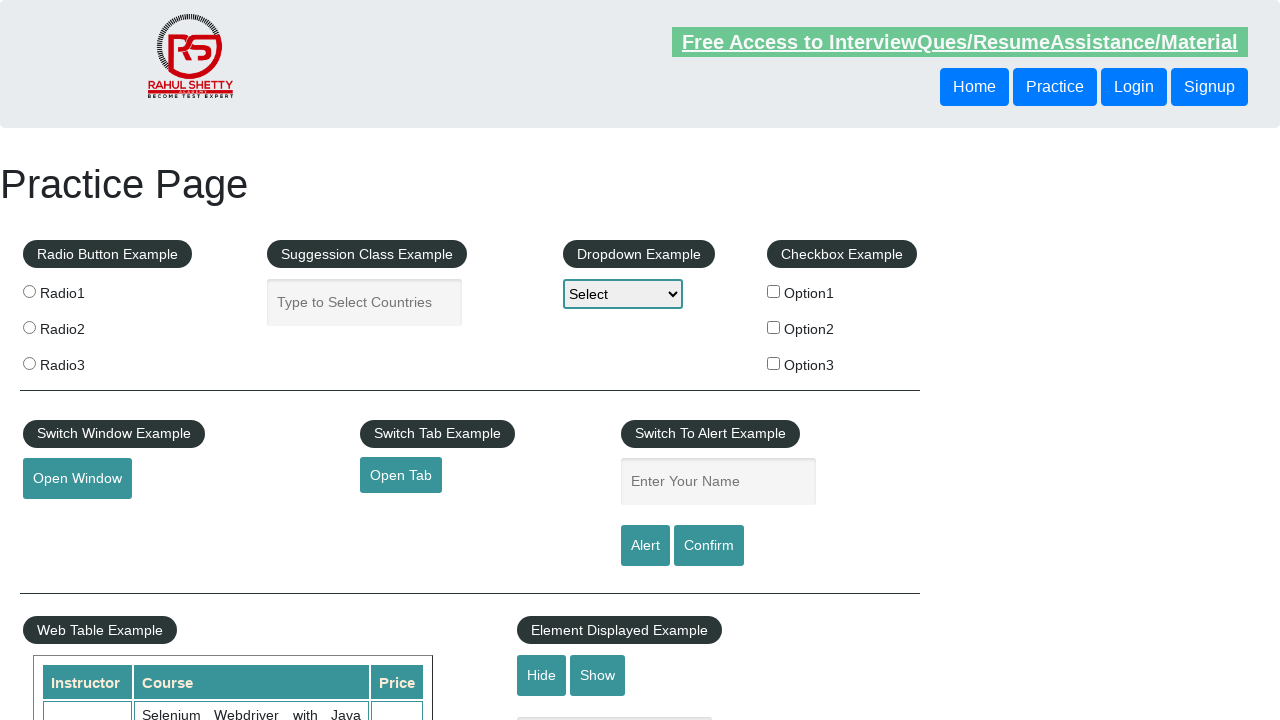

Scrolled down 450 pixels to view the table
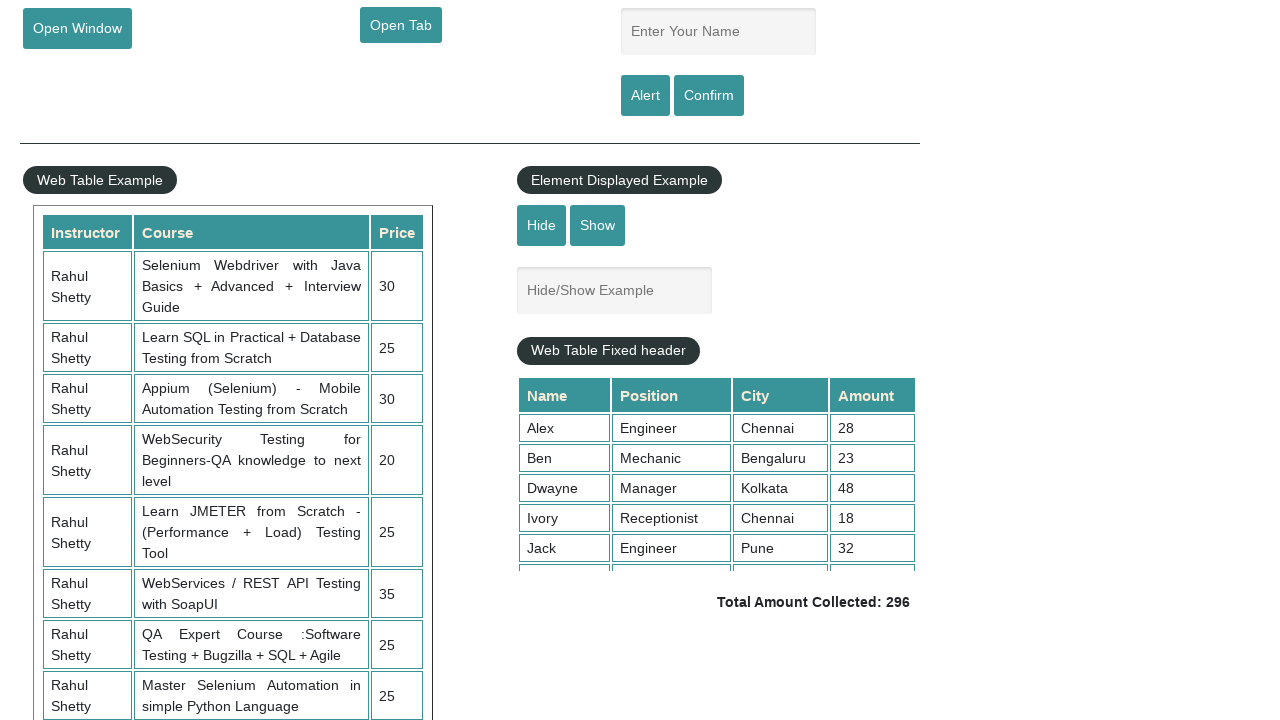

Table with id 'product' is now visible
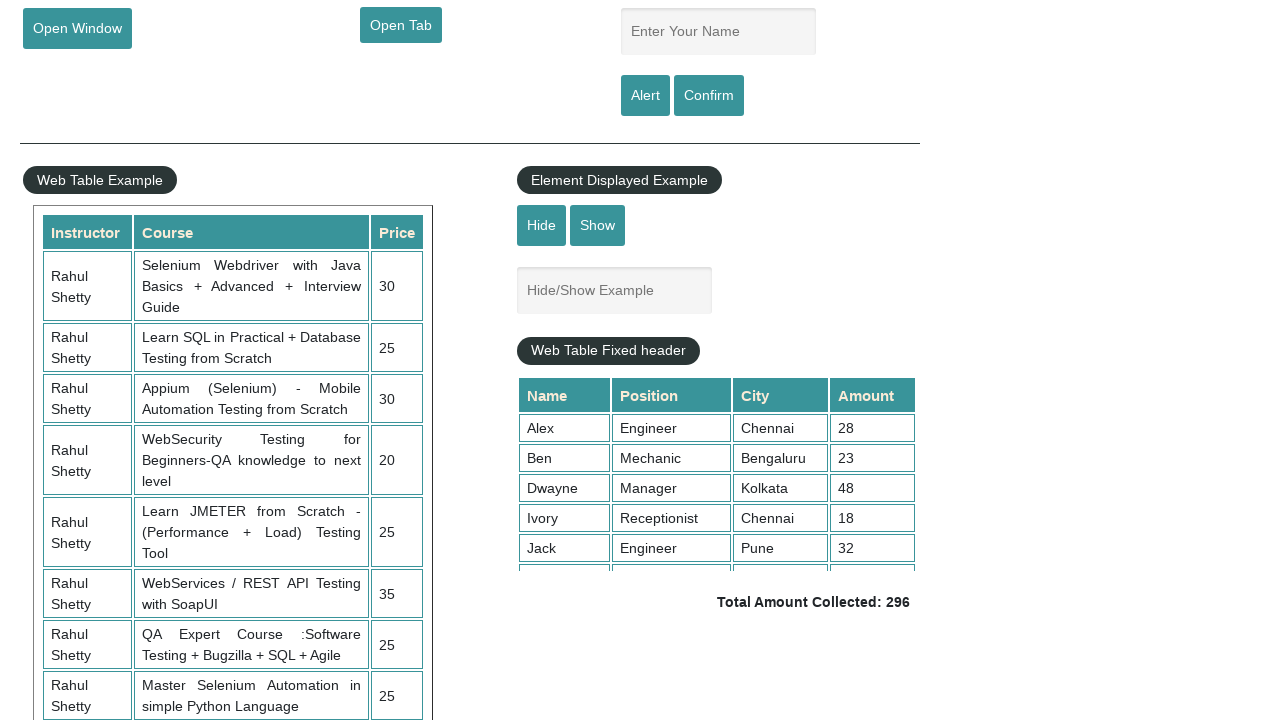

Located the product table element
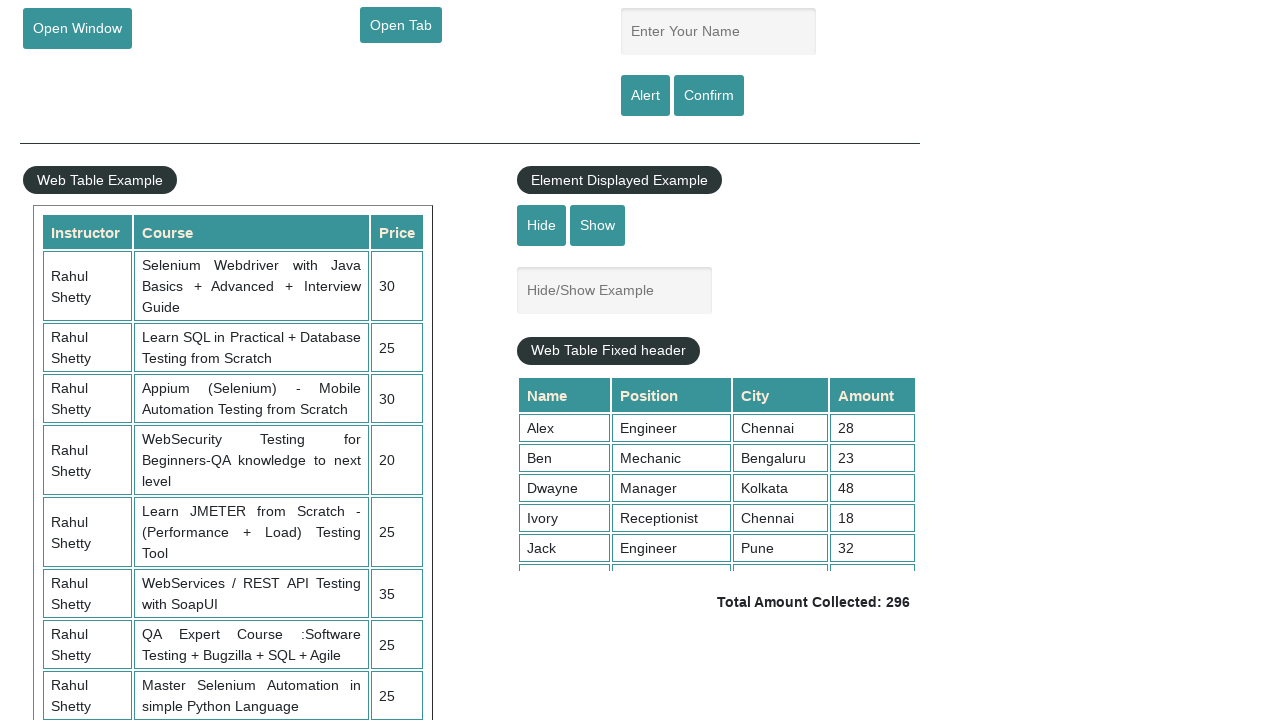

Retrieved table row count: 21 rows
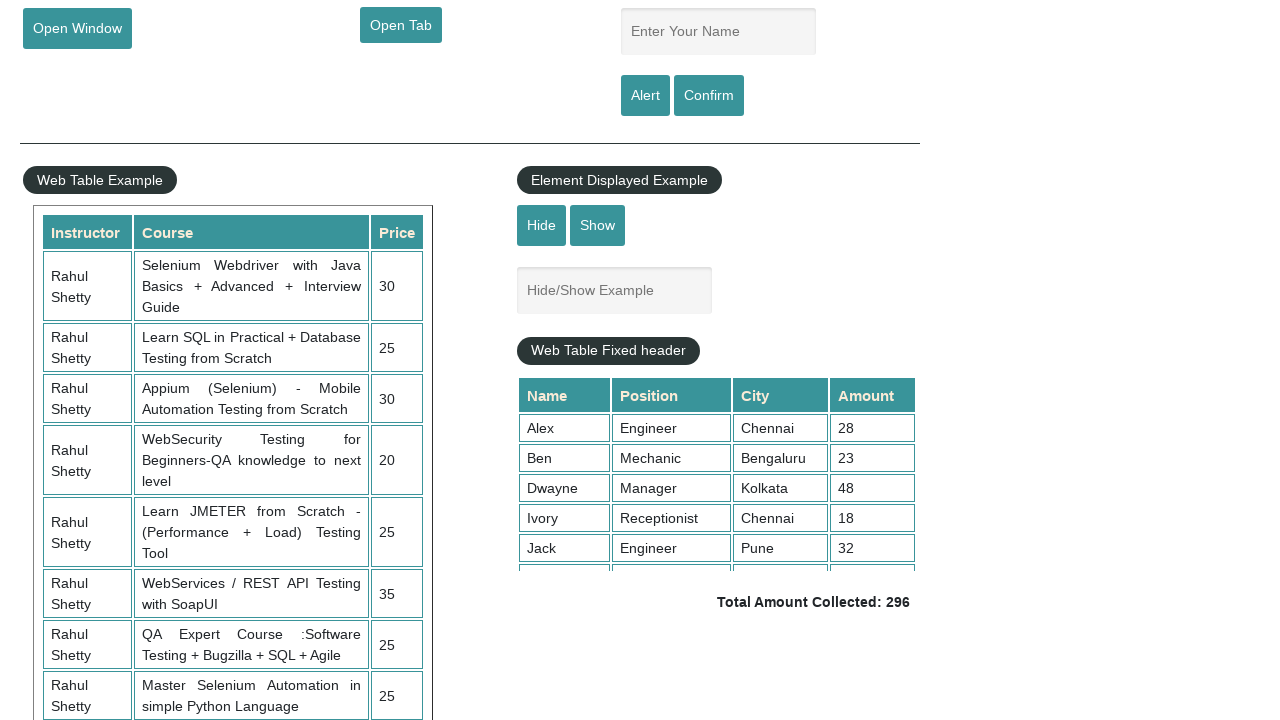

Retrieved table column count from header: 3 columns
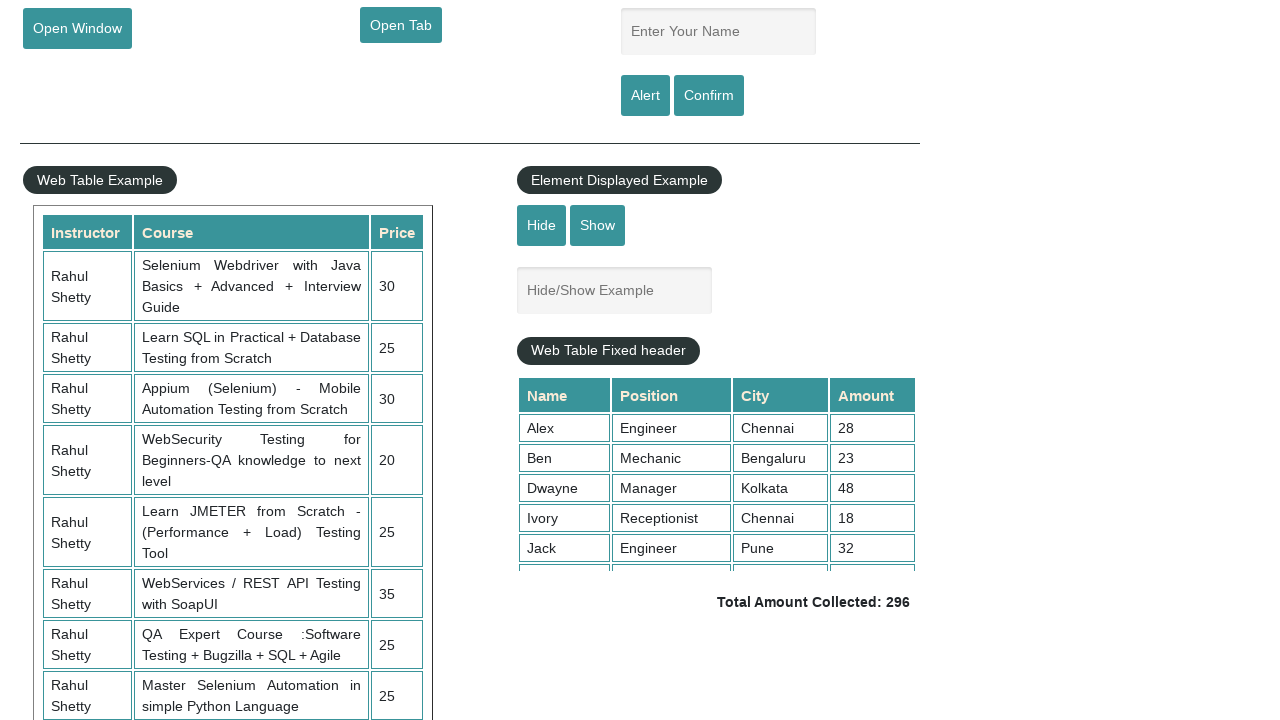

Located second data row in table
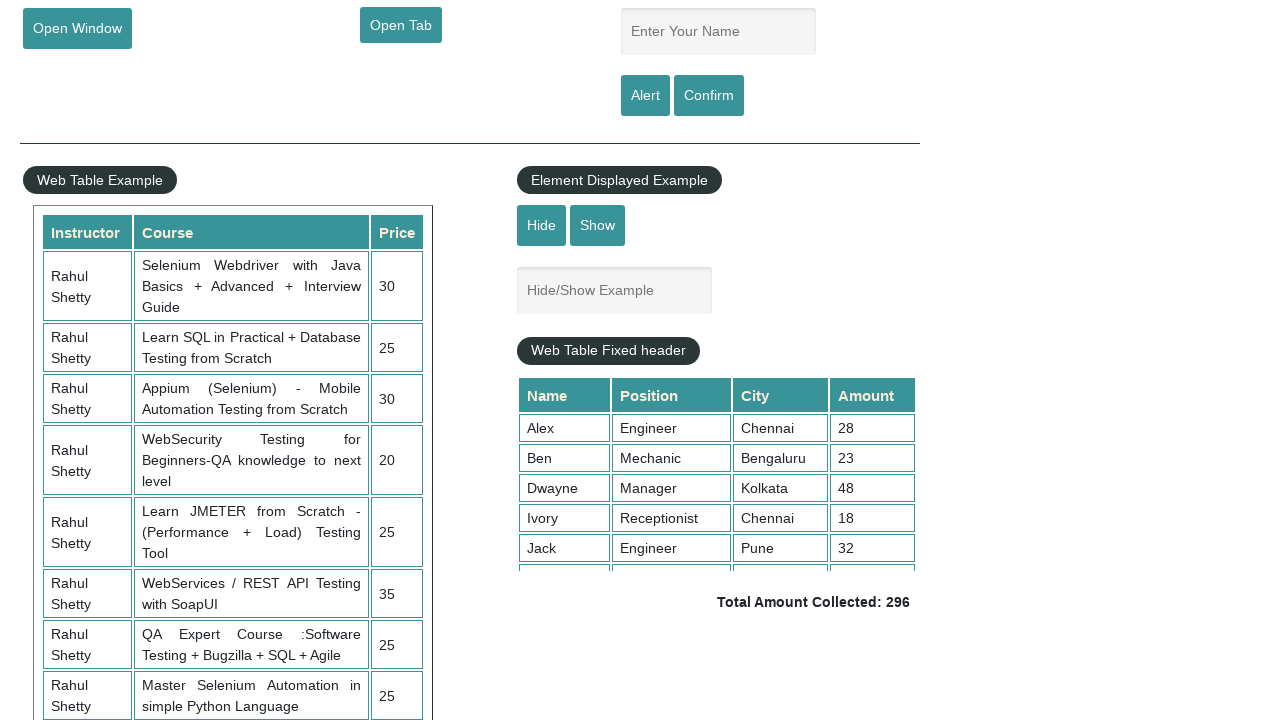

Retrieved second row column 1 data: Rahul Shetty
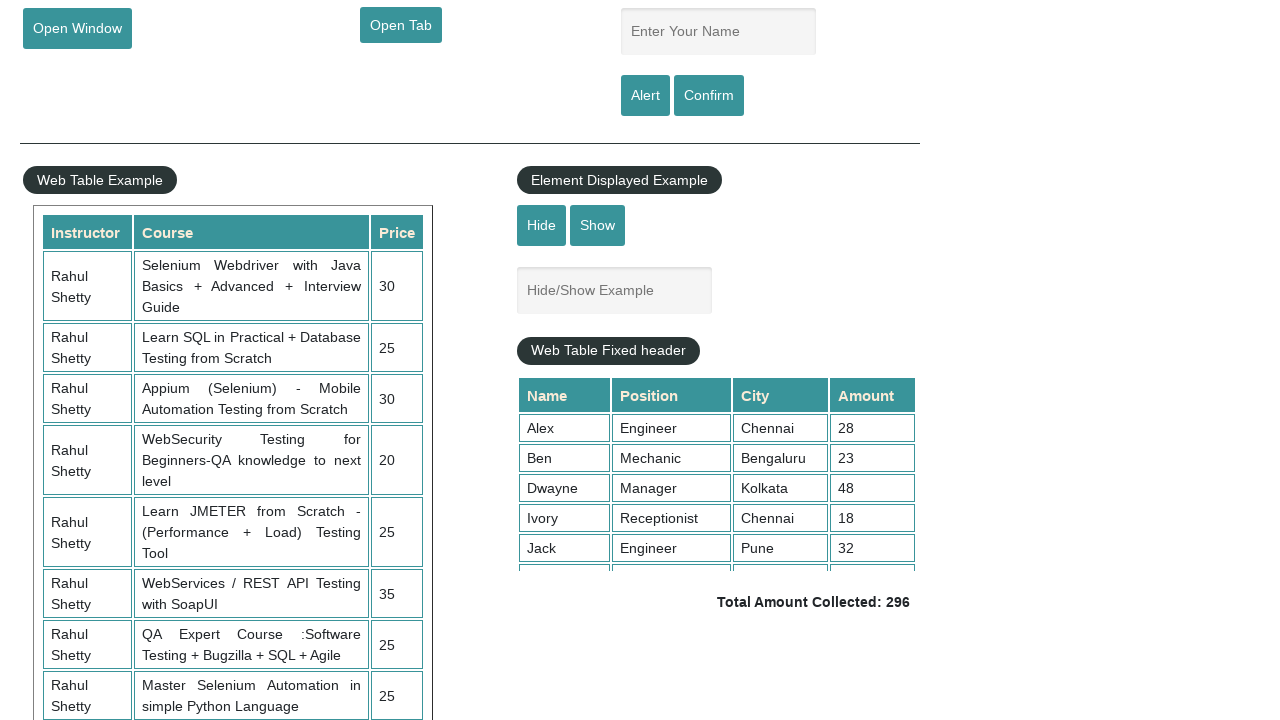

Retrieved second row column 2 data: Learn SQL in Practical + Database Testing from Scratch
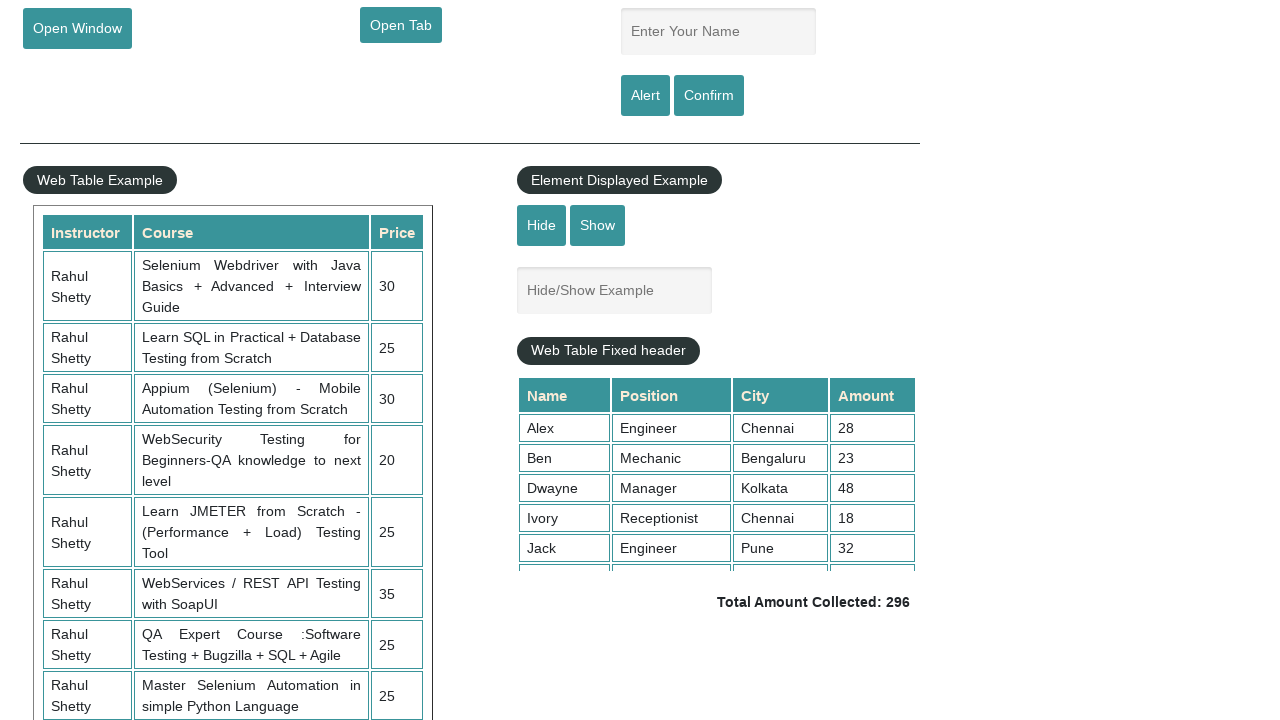

Retrieved second row column 3 data: 25
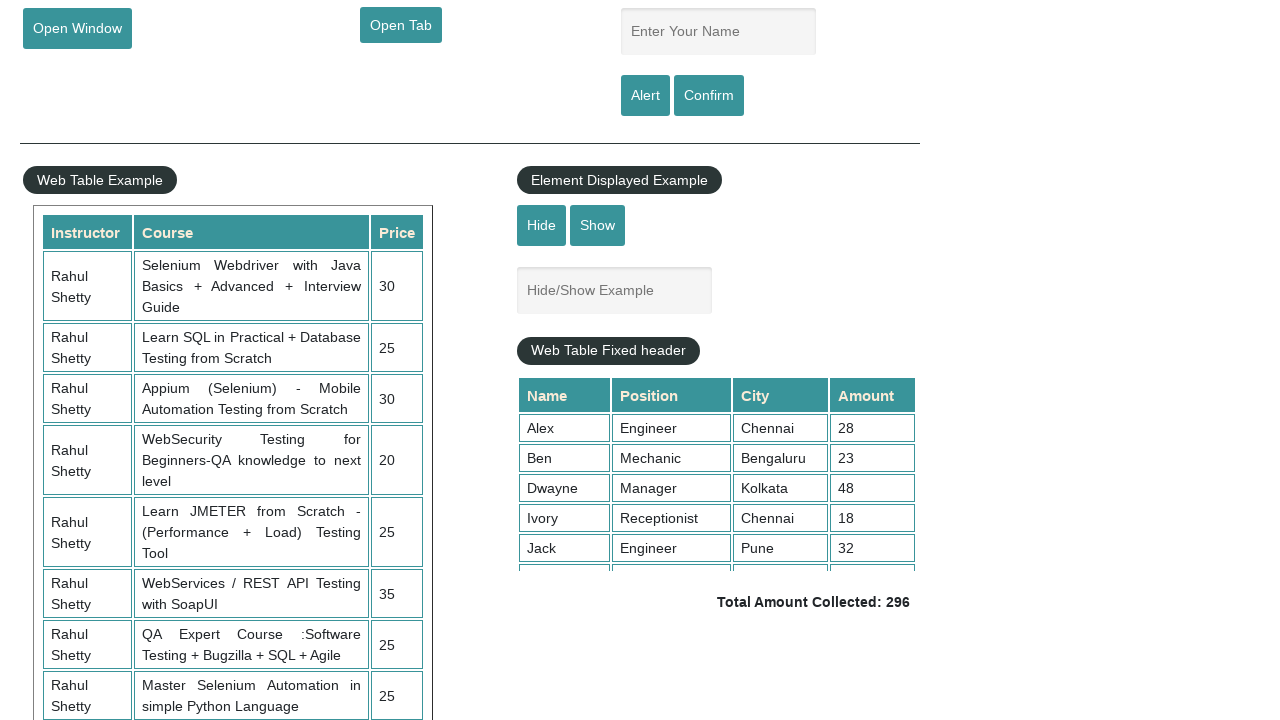

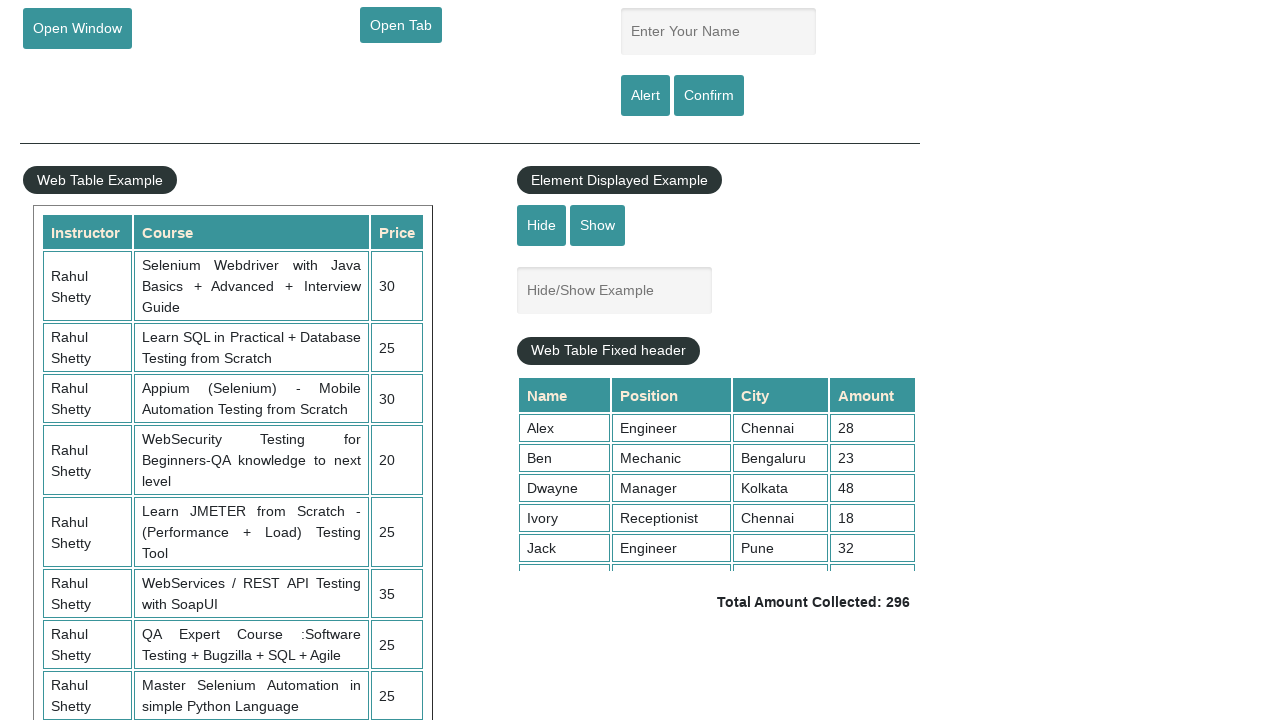